Tests reservation lookup functionality by clicking on "My Reservations", entering a reservation ID, searching, and closing the modal window

Starting URL: https://foodkaqadeploy.web.app/

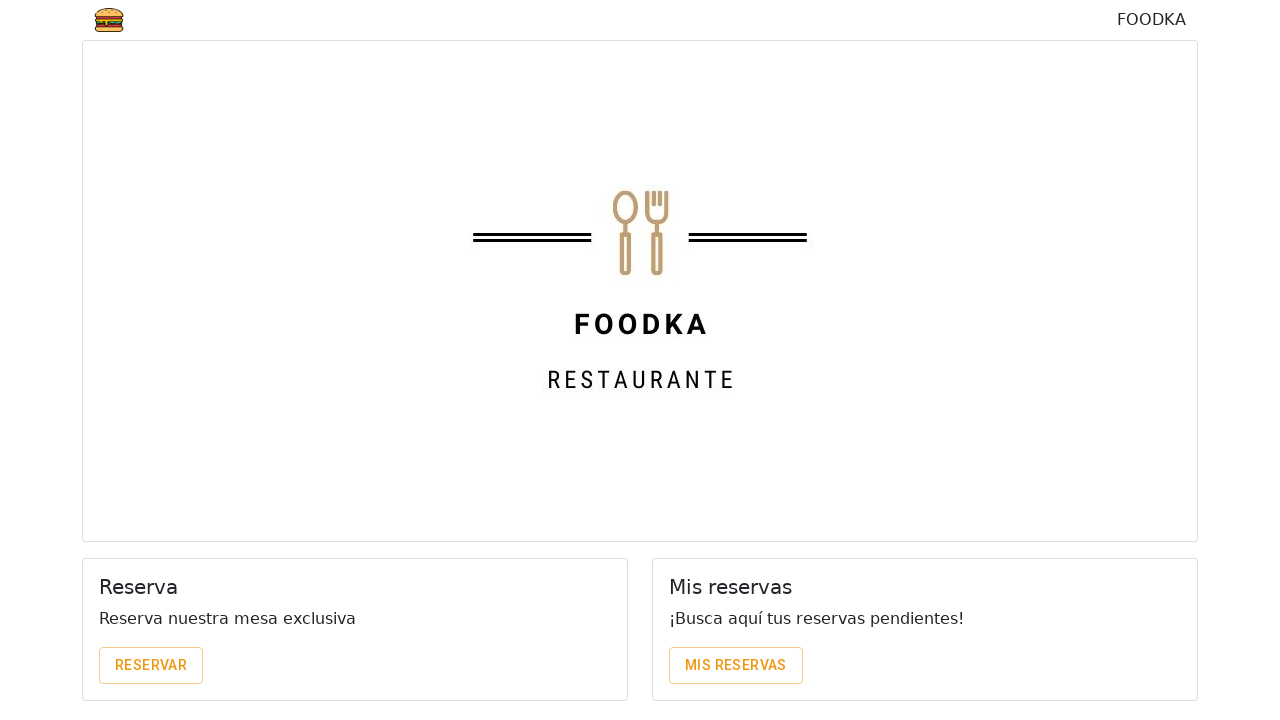

Clicked 'My Reservations' button at (736, 665) on xpath=//body/div[@id='root']/div[1]/div[1]/div[2]/div[2]/div[1]/div[1]/div[1]/bu
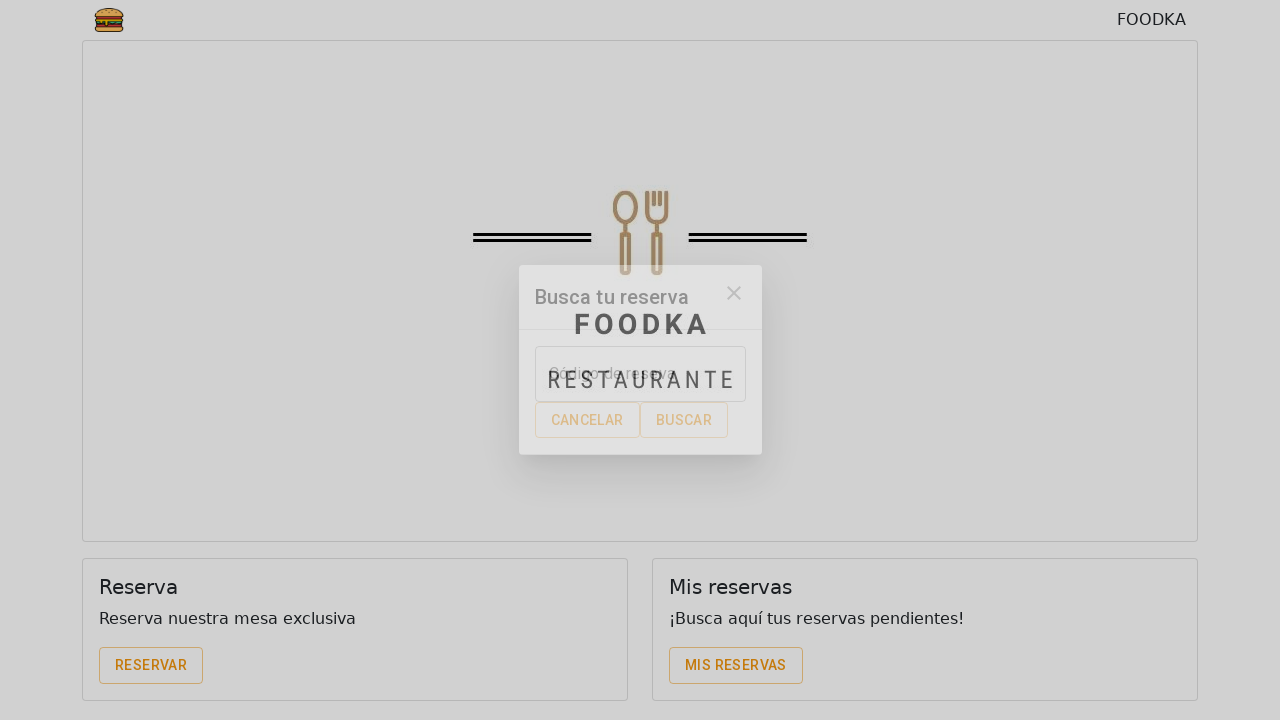

Entered reservation ID '86ae5c8d-d' in the input field on //input[@id=':r2:']
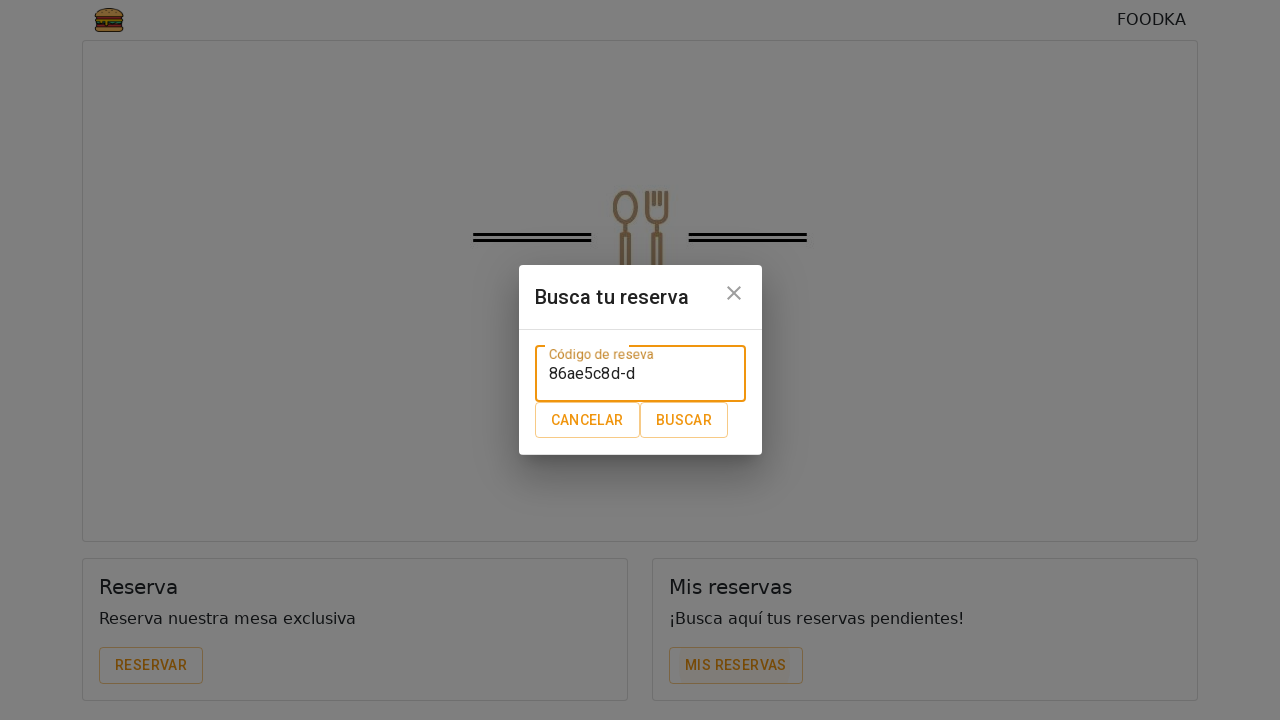

Clicked search button to lookup reservation at (684, 420) on xpath=//body/div[2]/div[3]/div[1]/div[1]/div[1]/button[2]
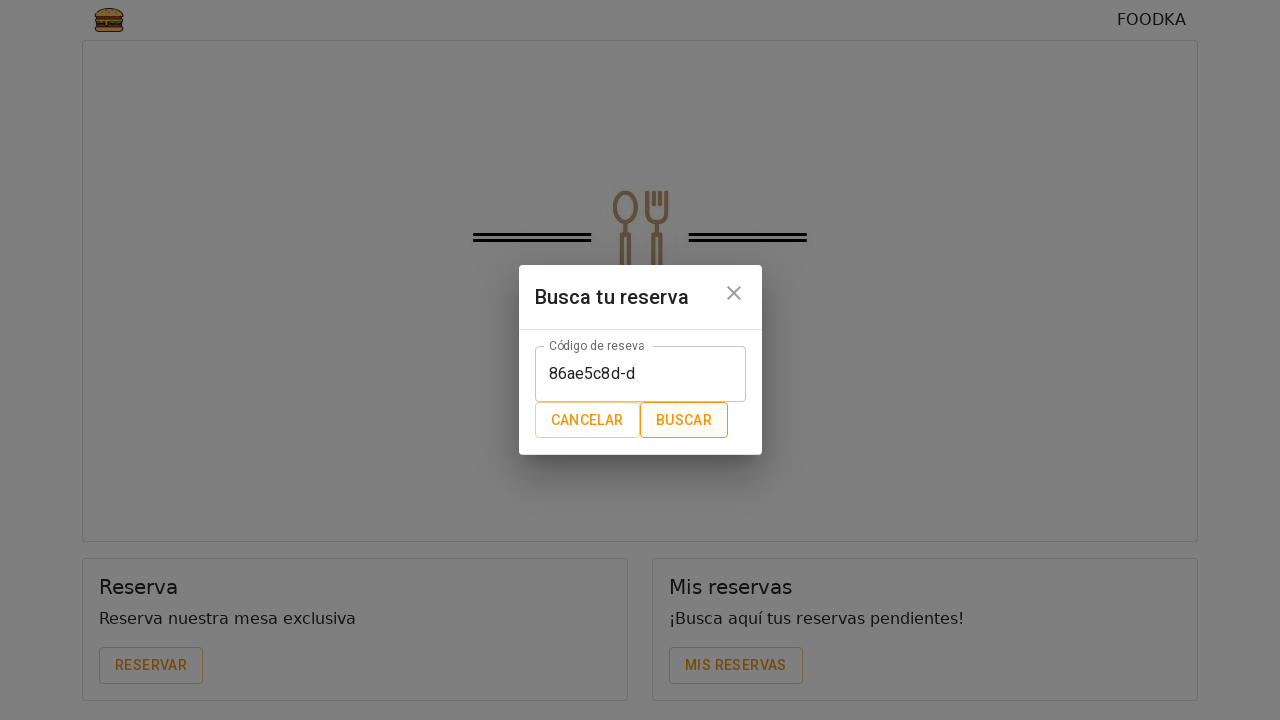

Closed the reservations modal window at (734, 293) on xpath=//body/div[2]/div[3]/div[1]/h2[1]/button[1]
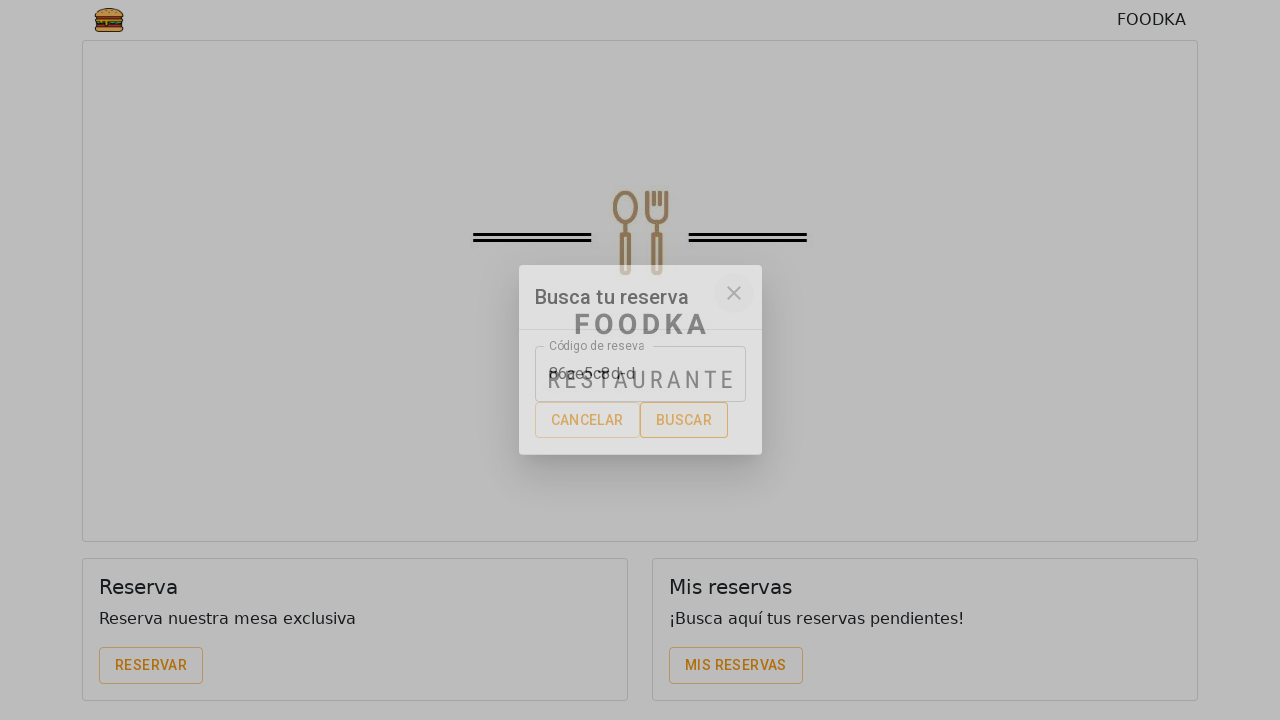

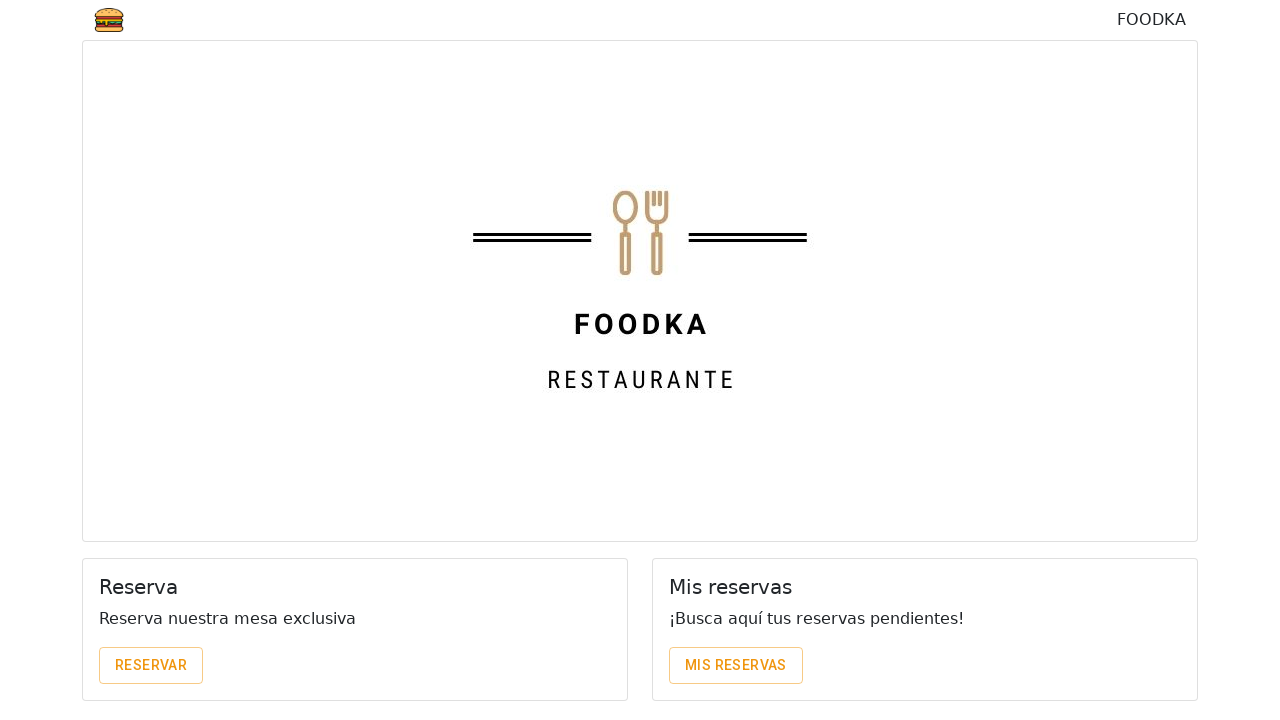